Tests the search functionality on ShopClues wholesale page by searching for T-shirts and clicking on the first result

Starting URL: https://www.shopclues.com/wholesale.html

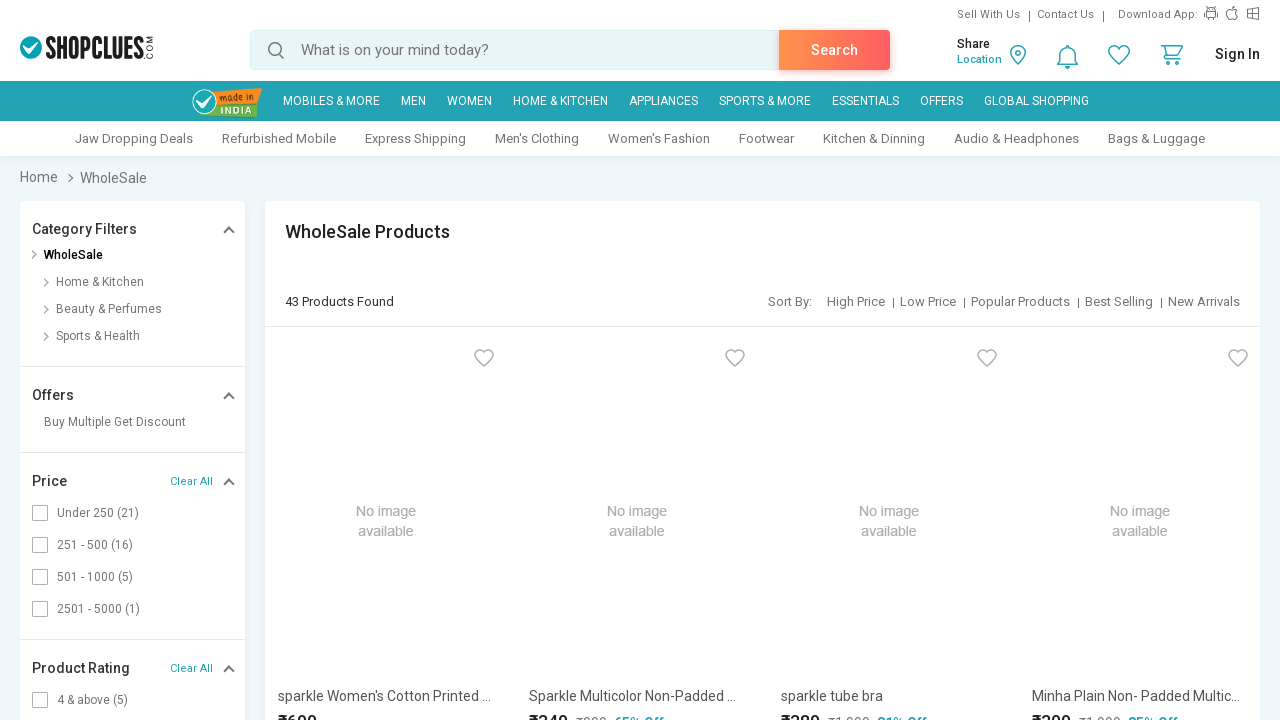

Filled search box with 'T-shirts' on #autocomplete
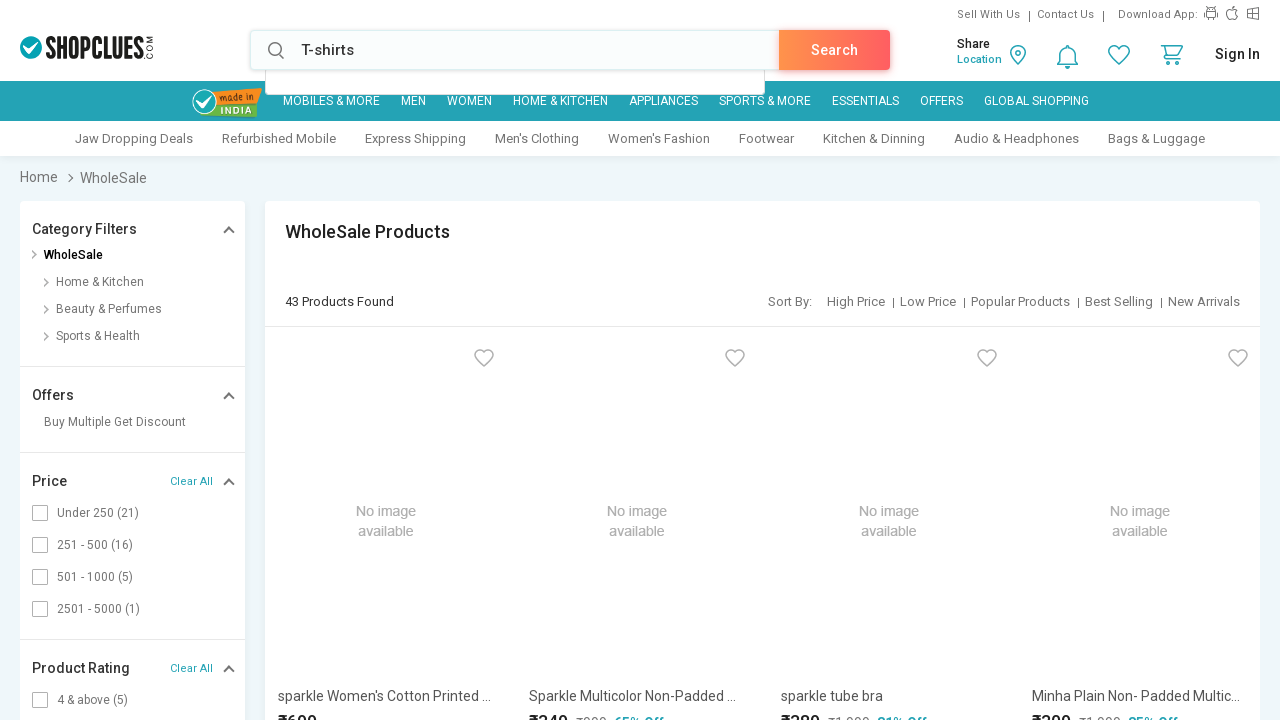

Clicked search button at (834, 50) on a:text('Search')
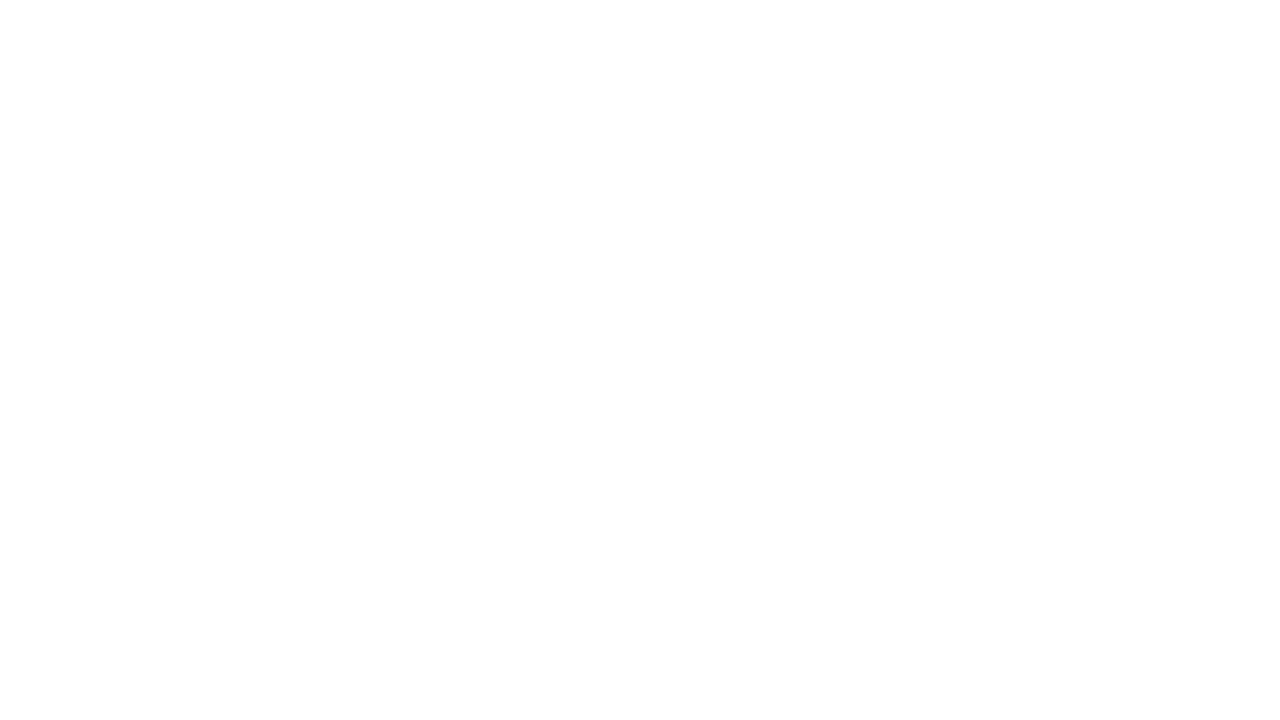

Search results loaded, first product image appeared
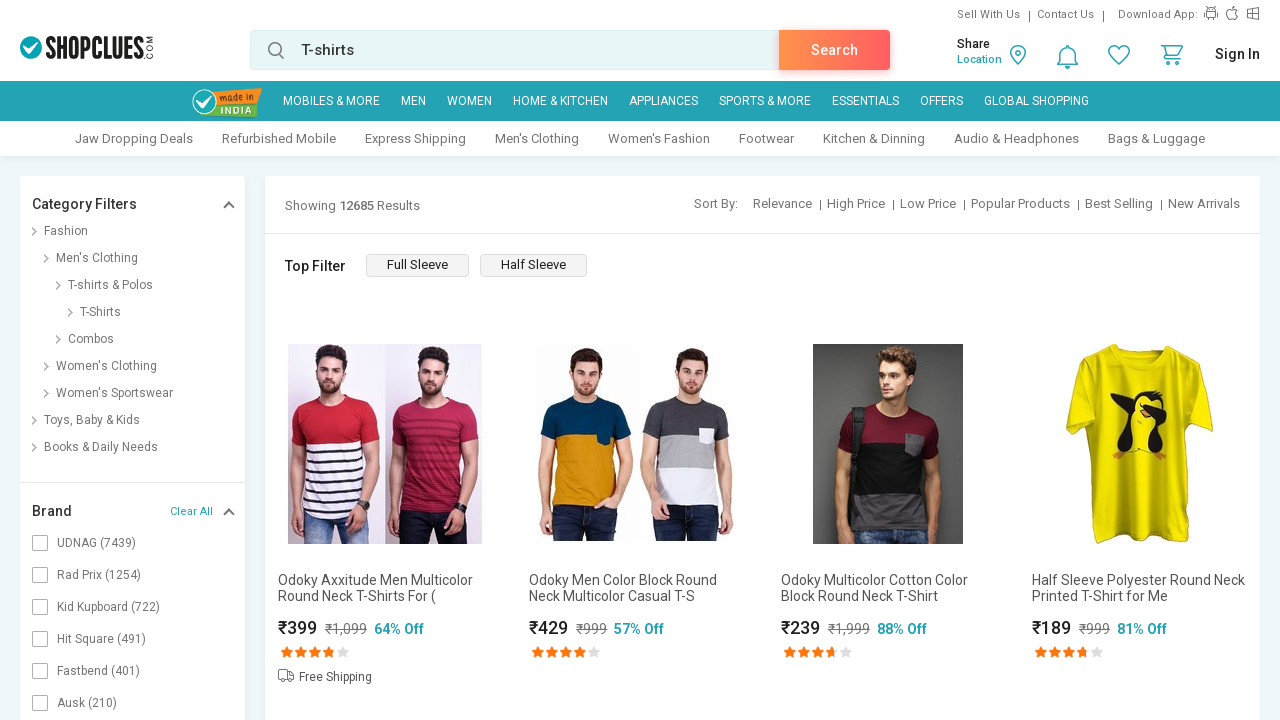

Clicked on first product result at (385, 444) on img[sizes='1']
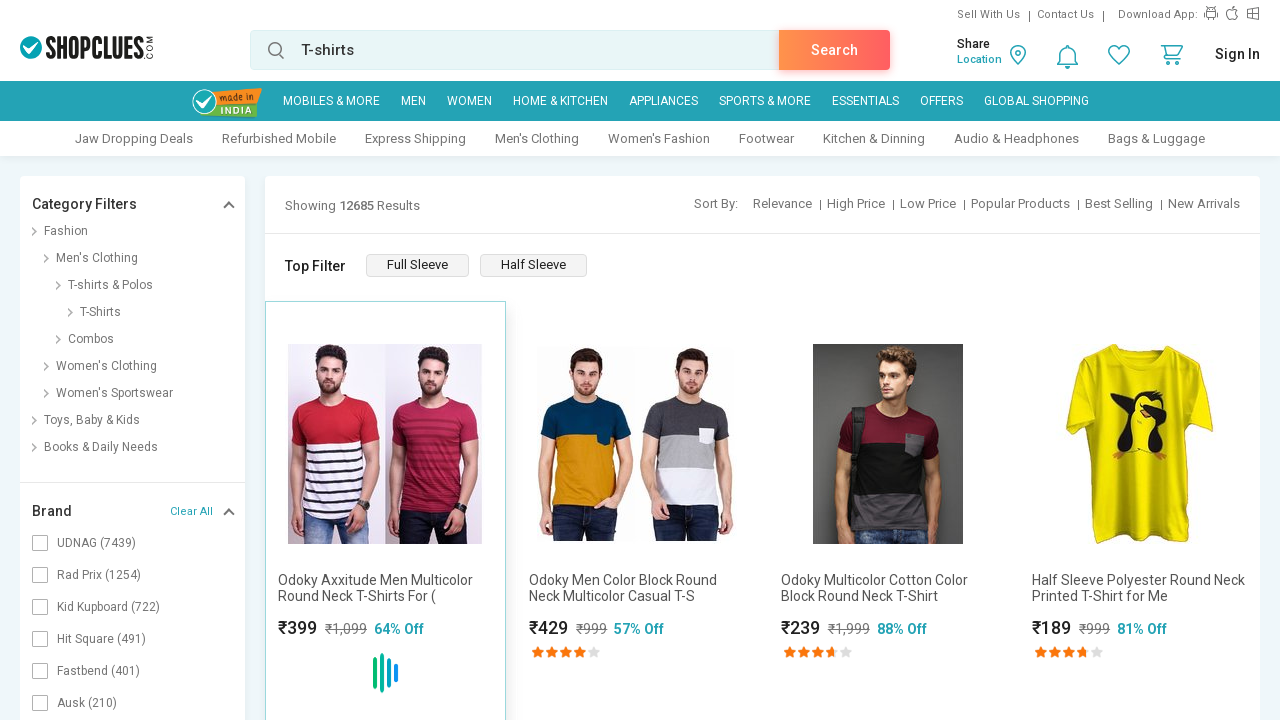

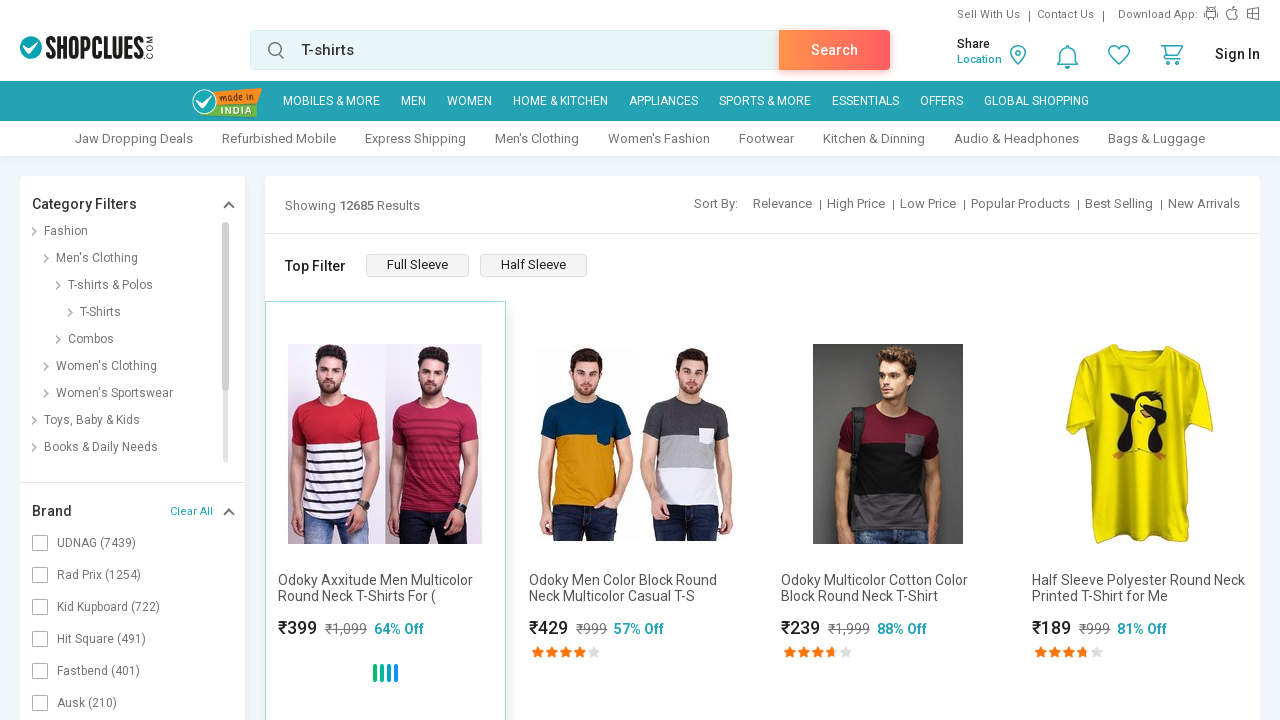